Tests browser window management by maximizing the window, switching to fullscreen mode, and then minimizing the window on a National Geographic page.

Starting URL: https://www.nationalgeographic.com/environment/

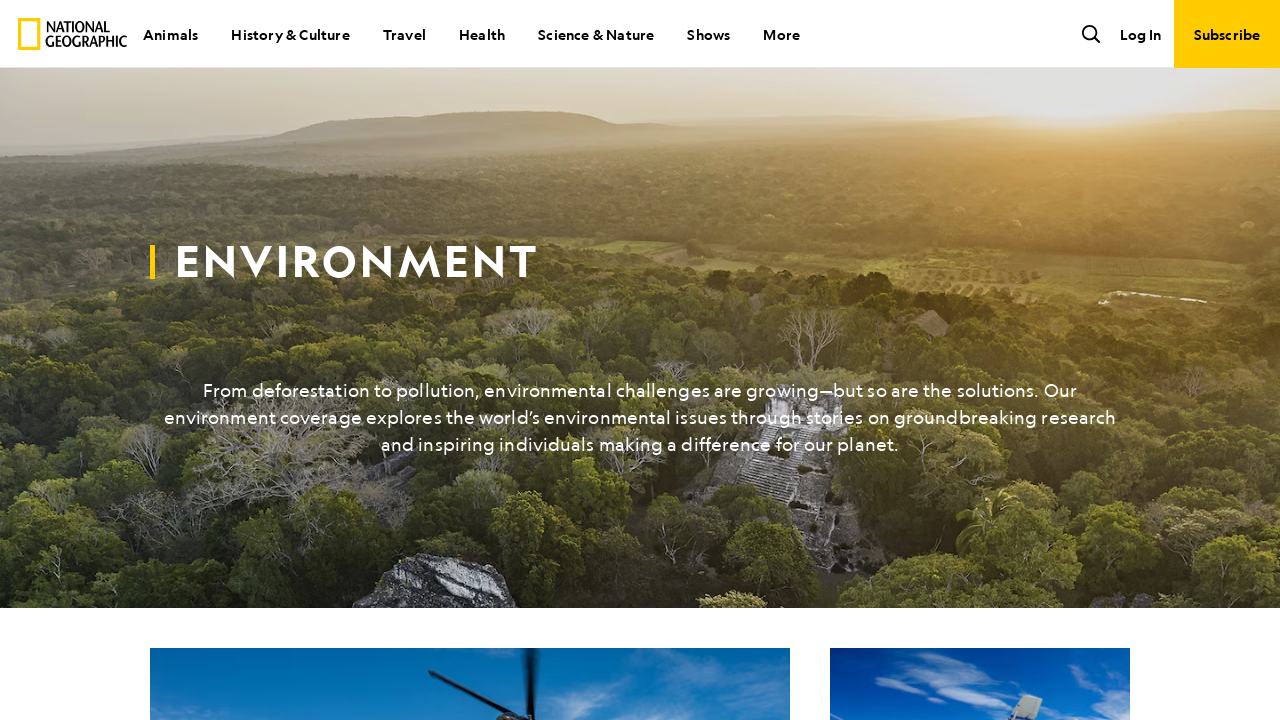

Navigated to National Geographic environment page
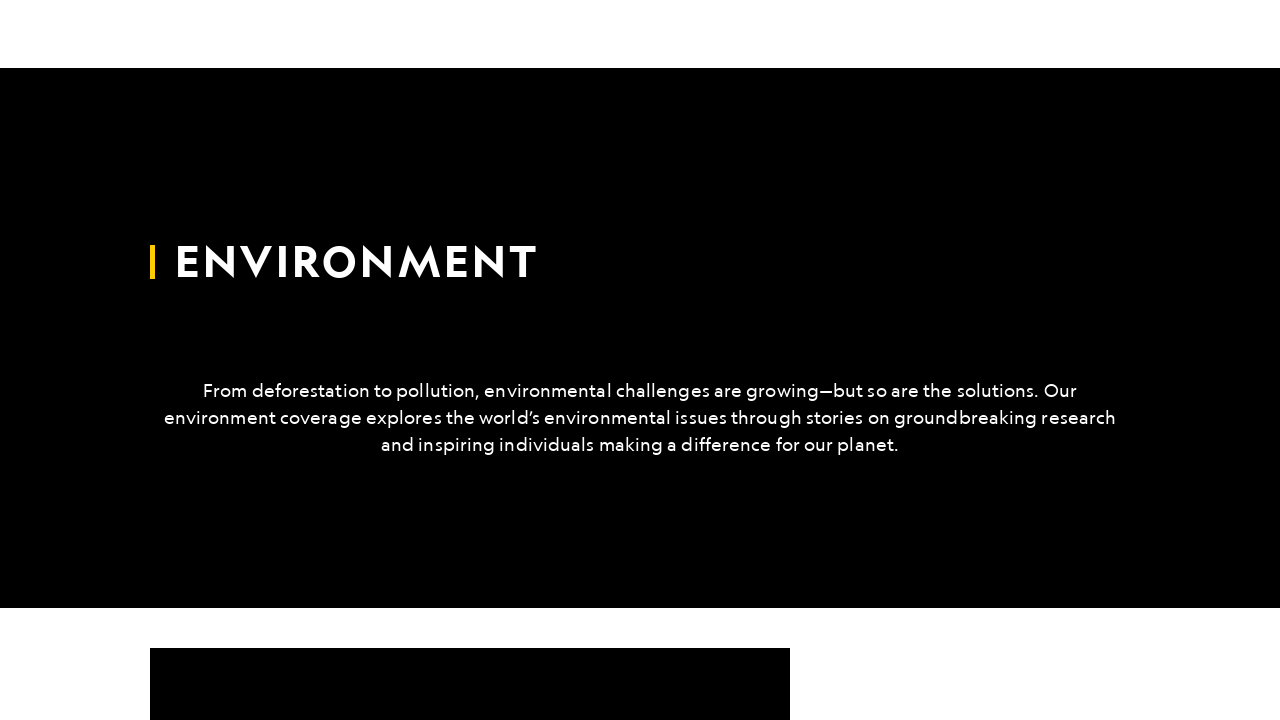

Maximized browser window to 1920x1080 resolution
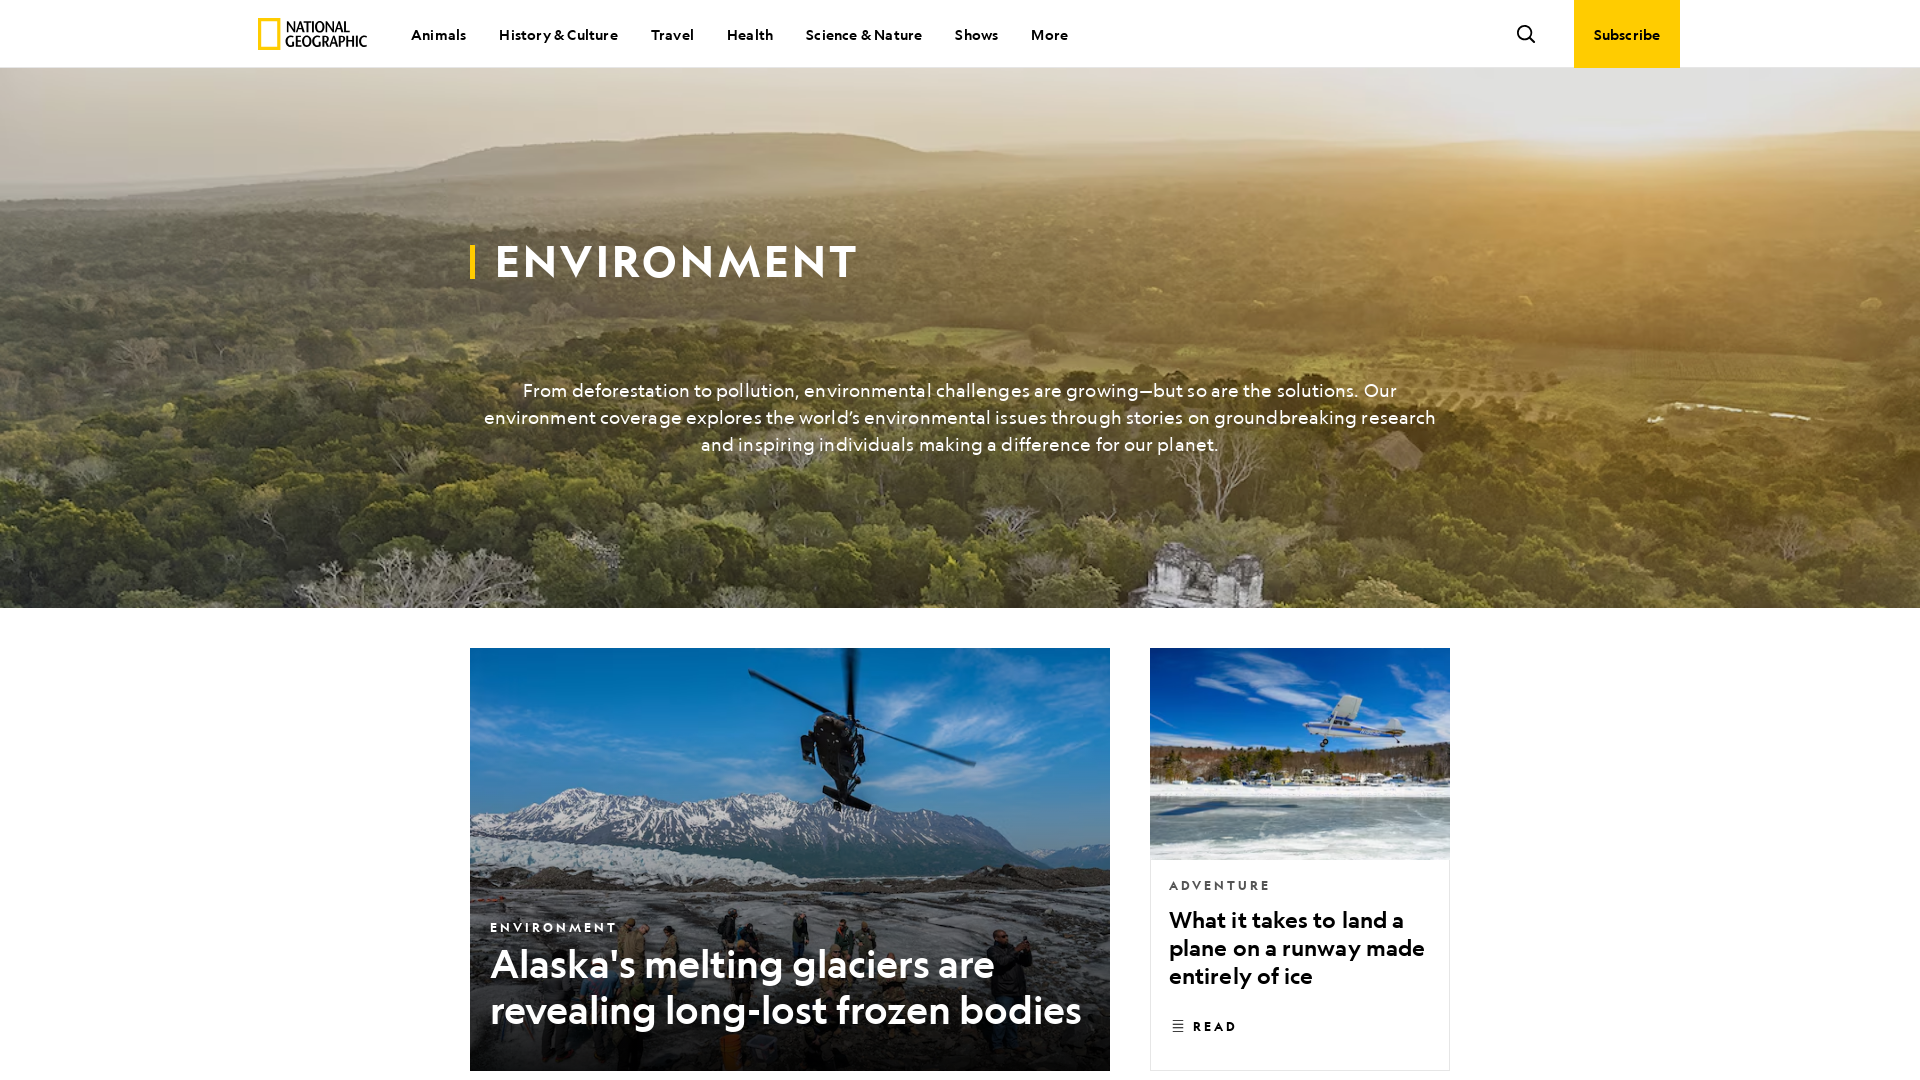

Waited for page to load (domcontentloaded)
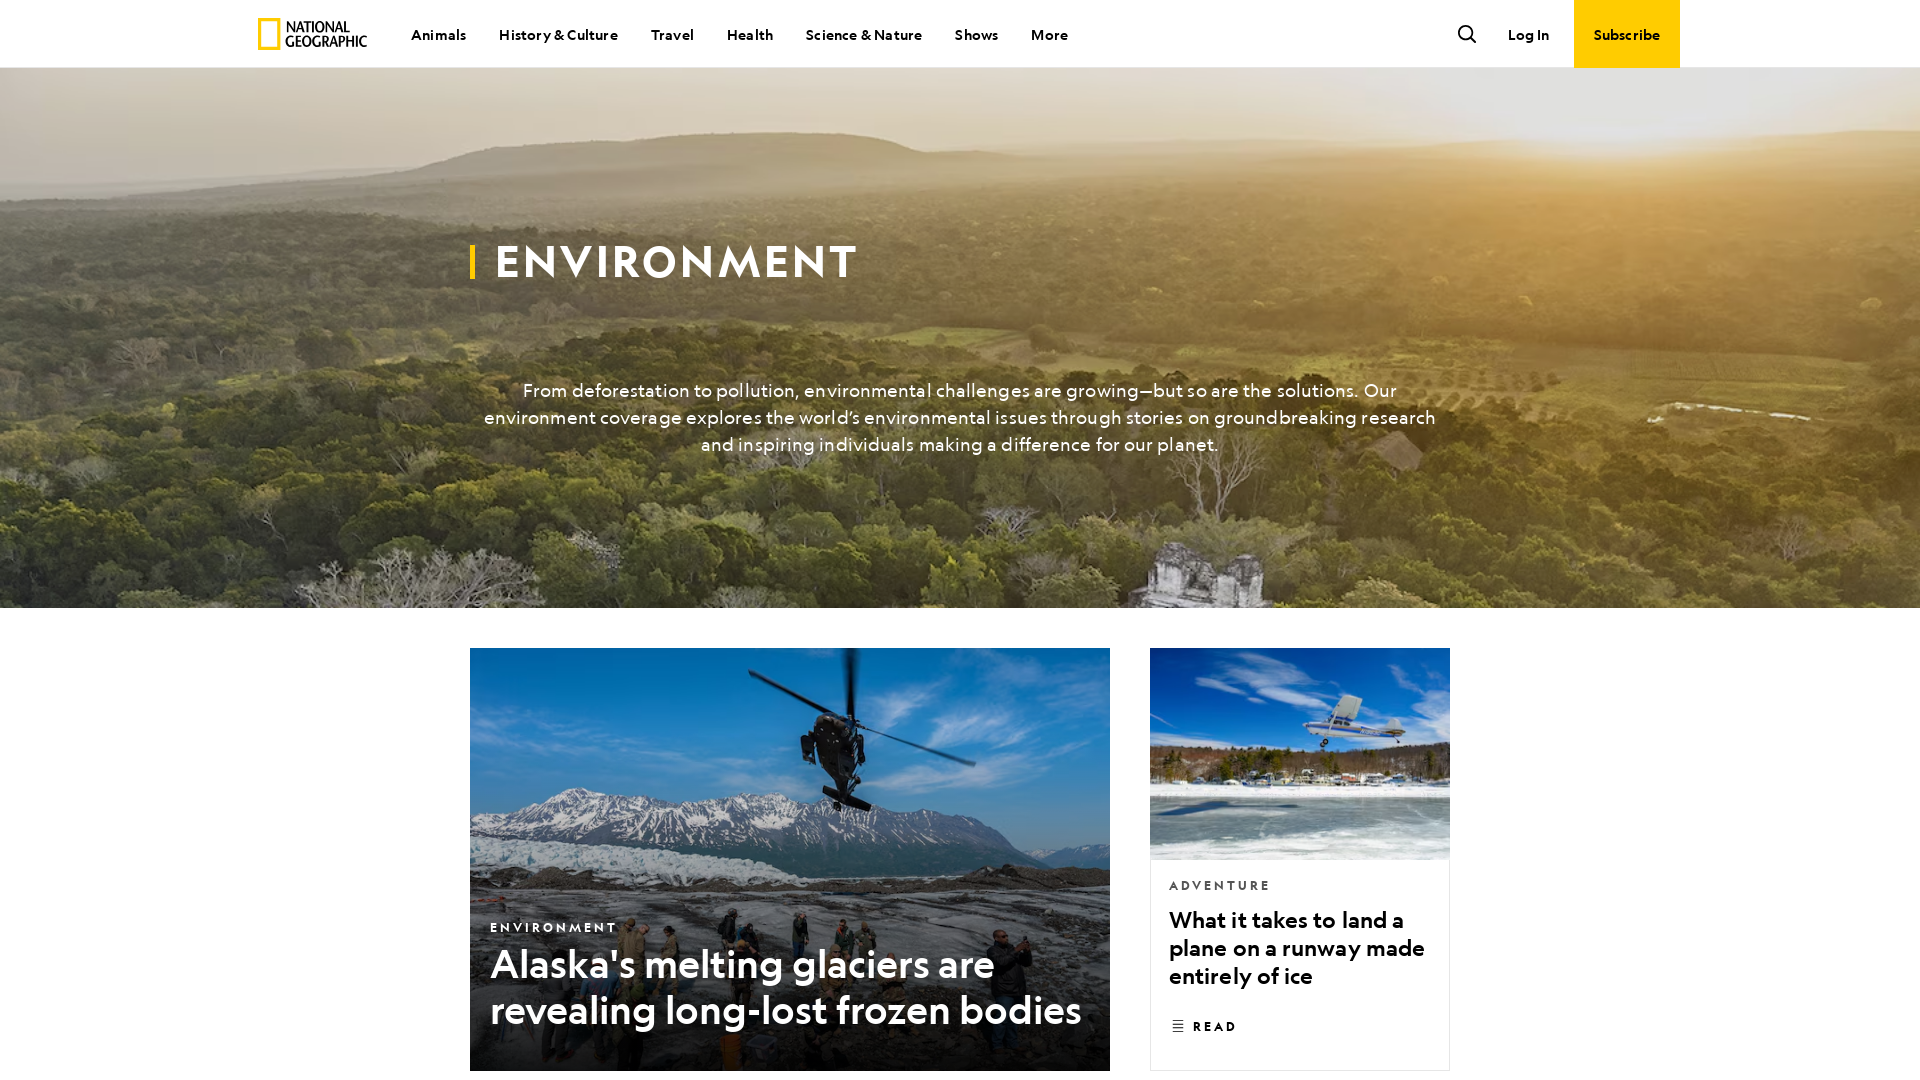

Switched to fullscreen mode equivalent (1920x1080 viewport)
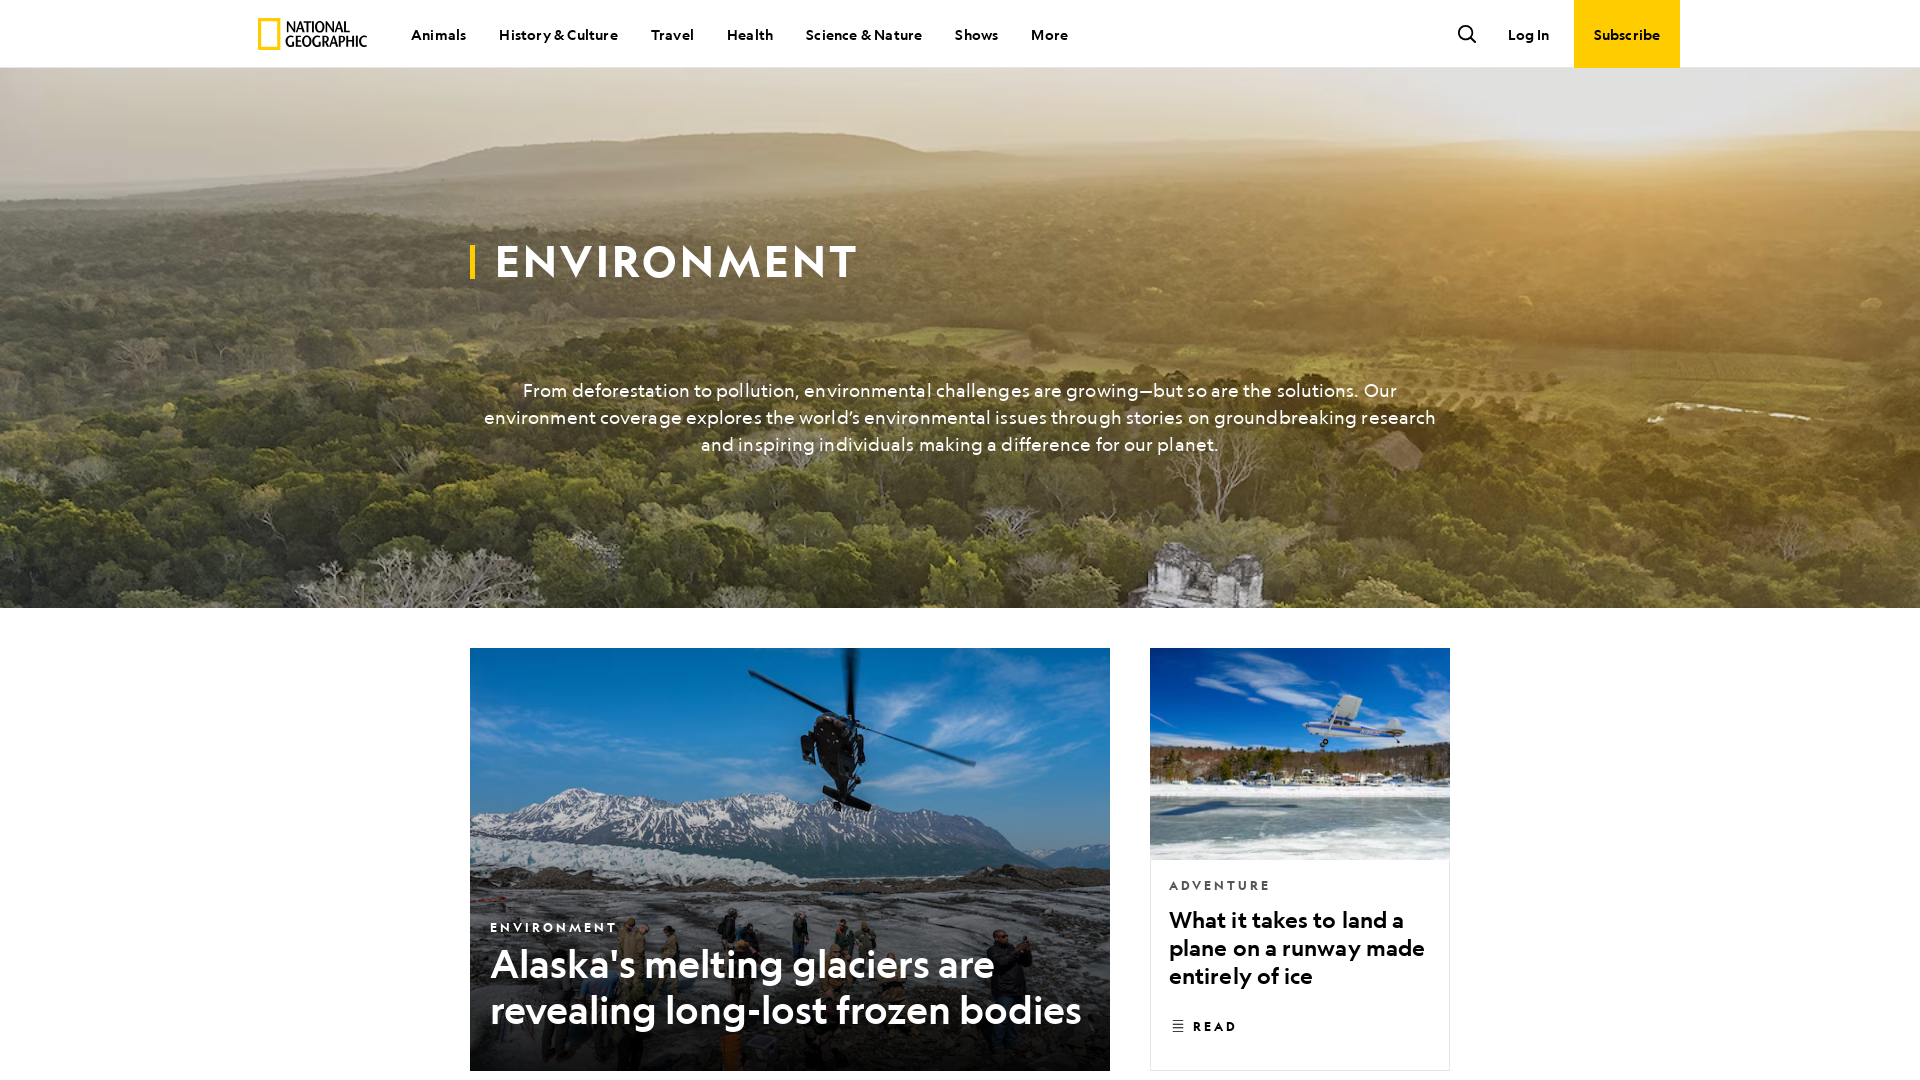

Waited 2 seconds to observe fullscreen state
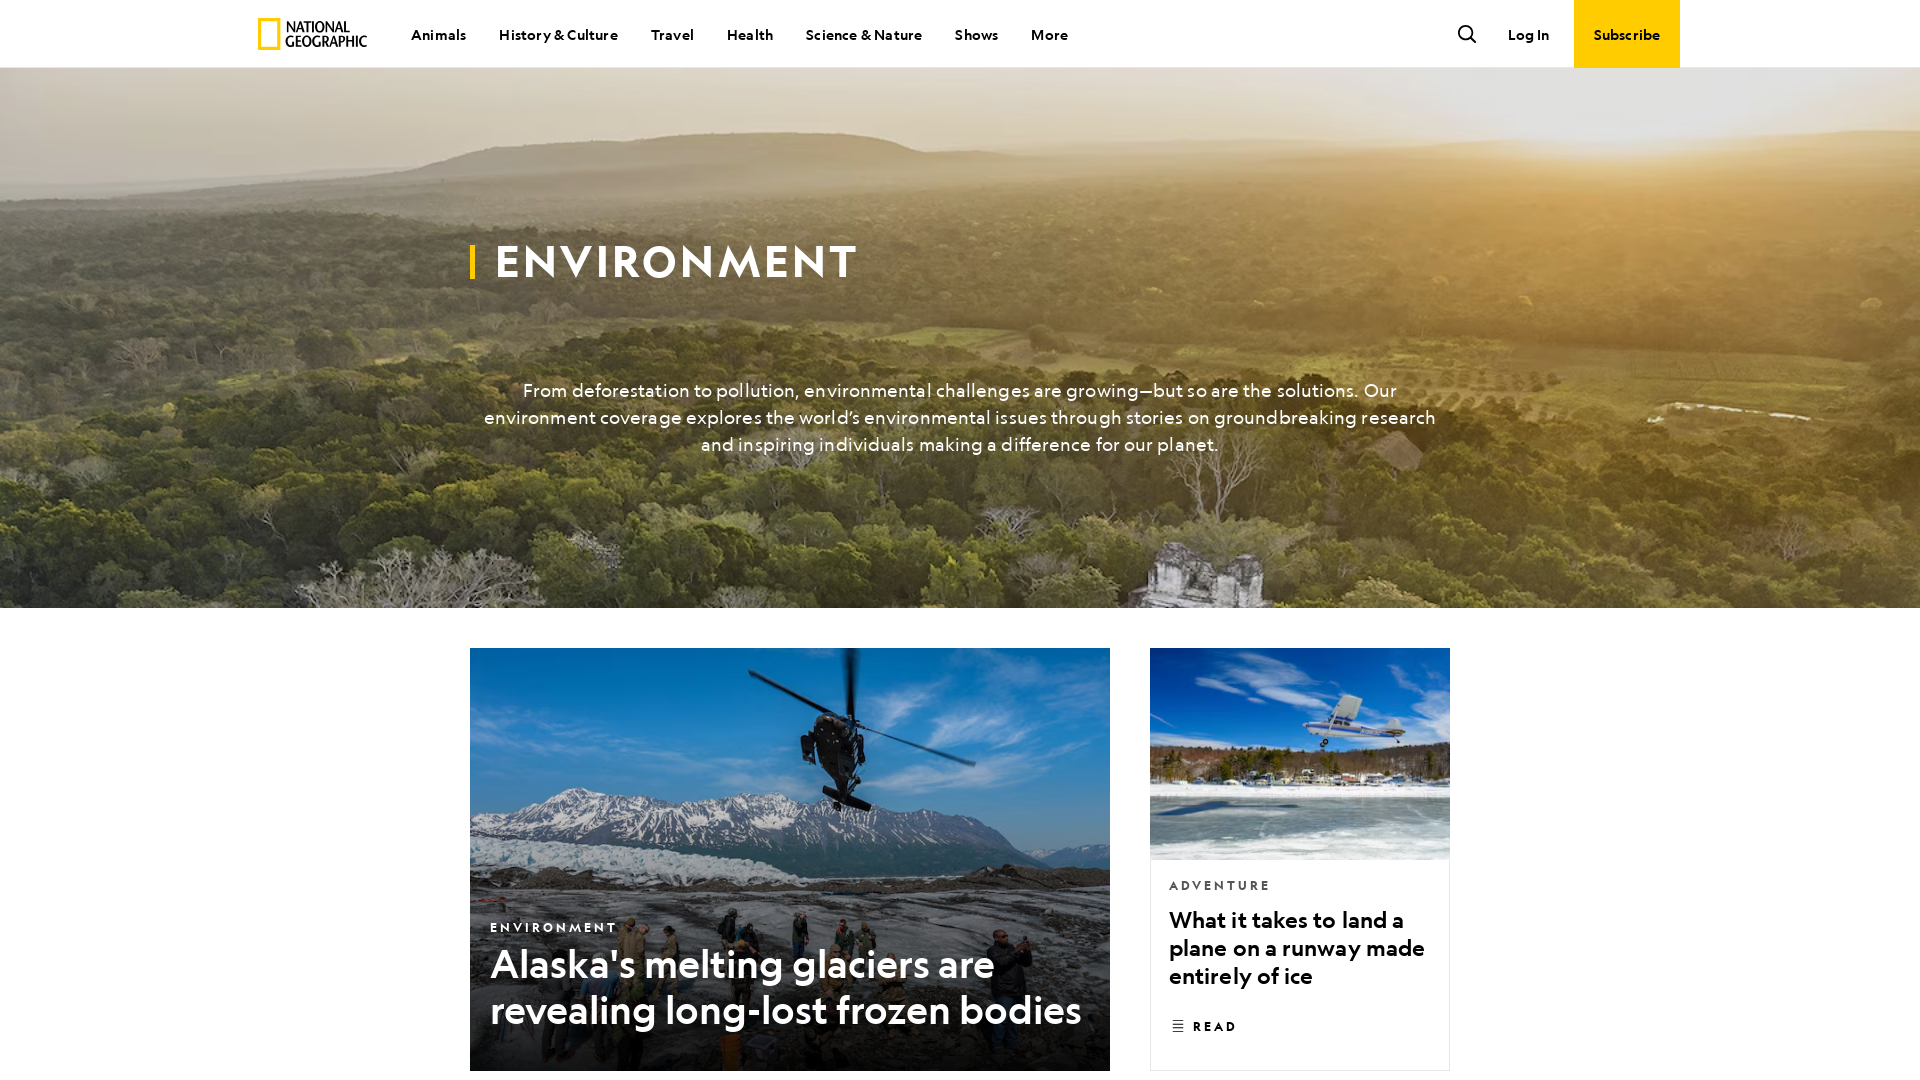

Minimized window by reducing viewport to 800x600 resolution
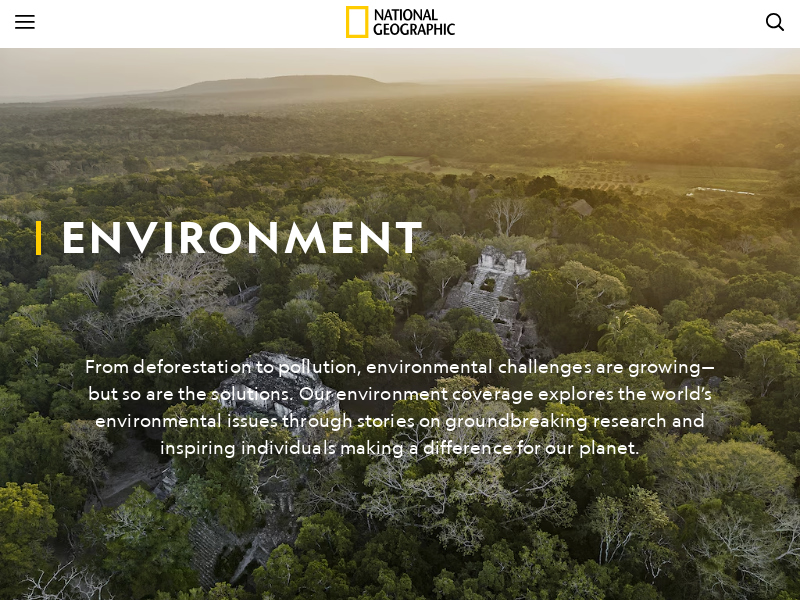

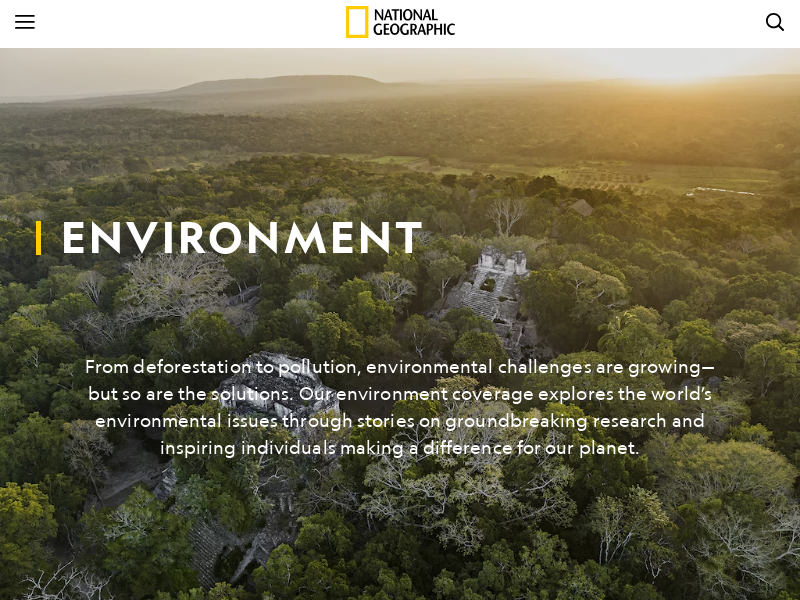